Navigates to PrestaShop homepage for screenshot testing

Starting URL: http://prestashop.qualifiez.fr/

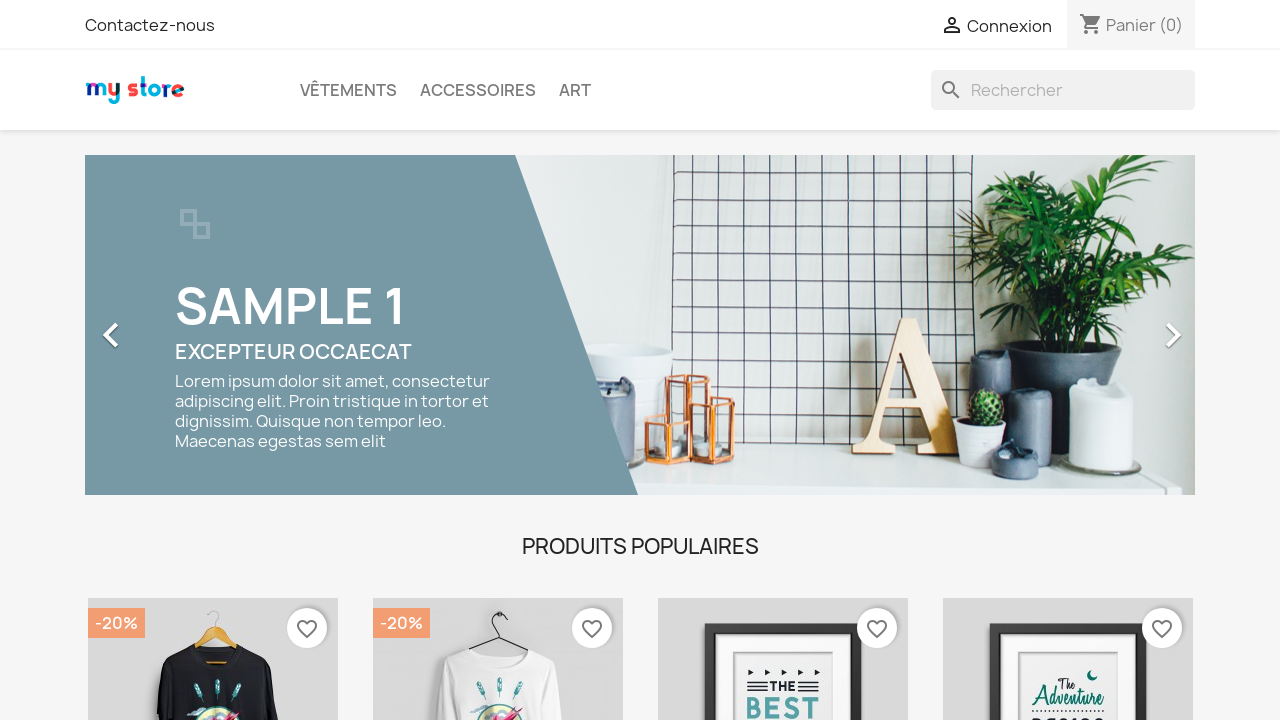

Waited for PrestaShop homepage to fully load with networkidle state
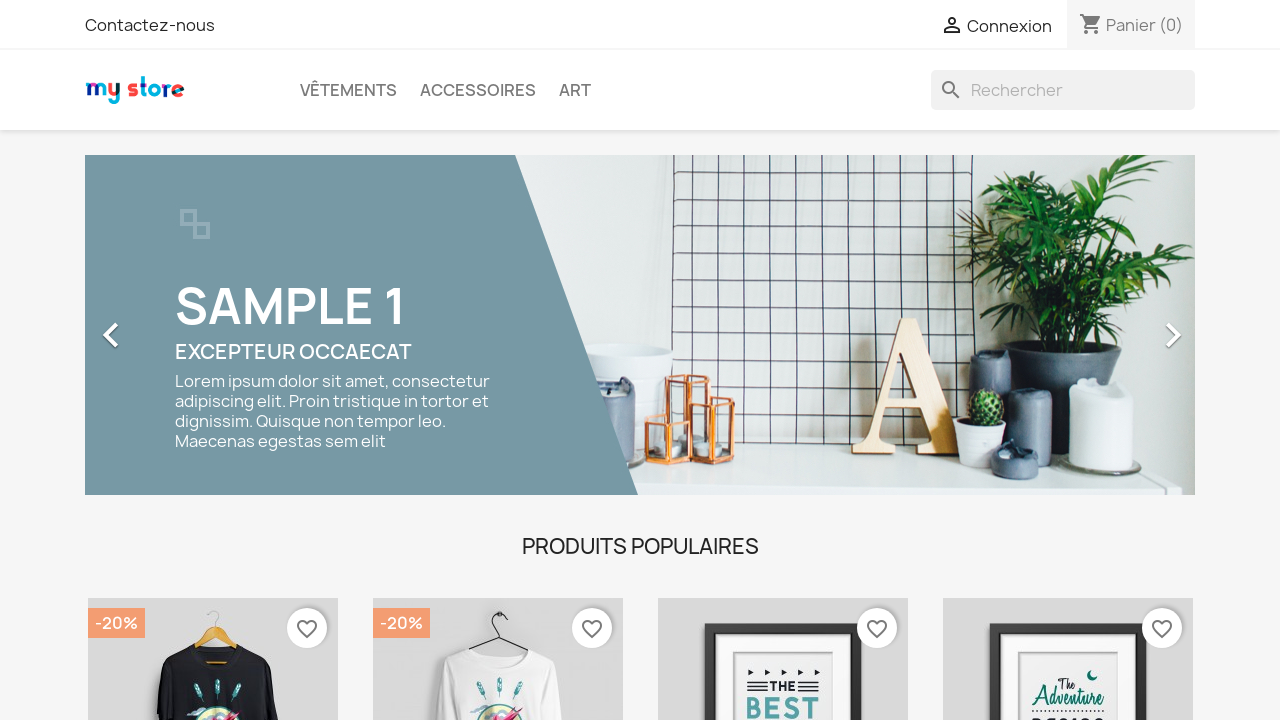

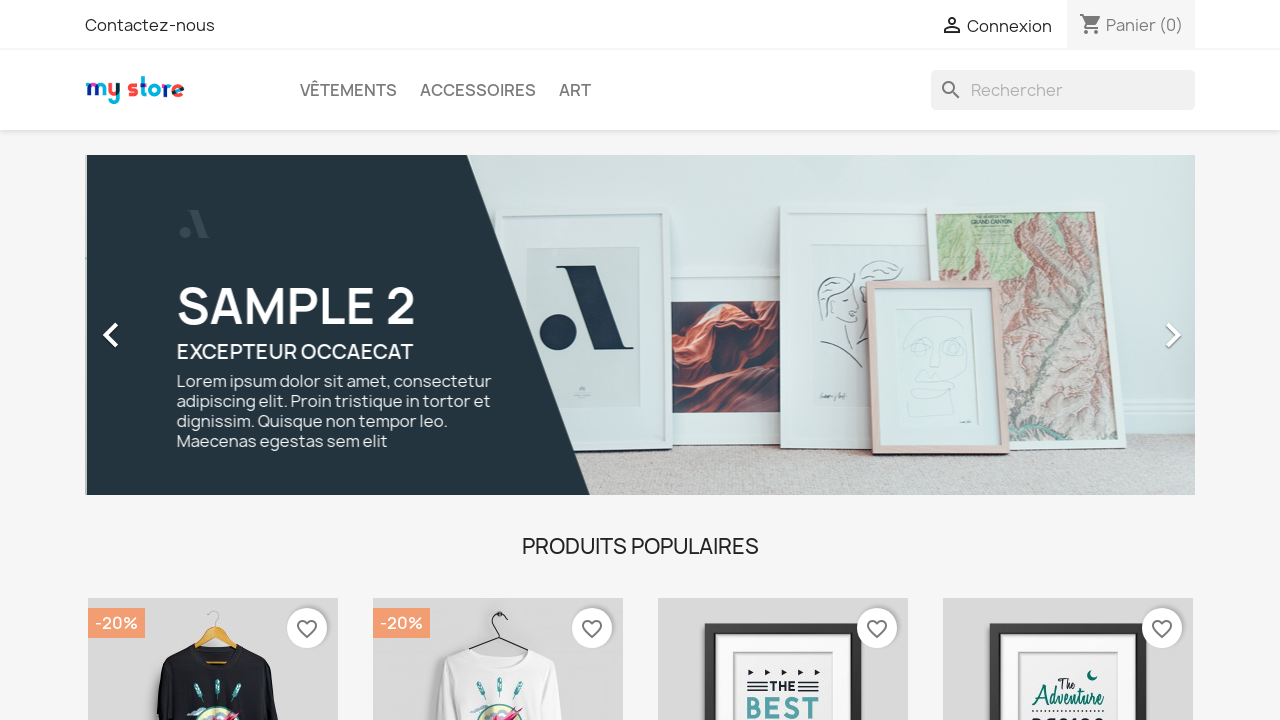